Tests a simple registration form by filling in first name, last name, email, and phone number fields, then submitting the form and handling the confirmation alert.

Starting URL: https://v1.training-support.net/selenium/simple-form

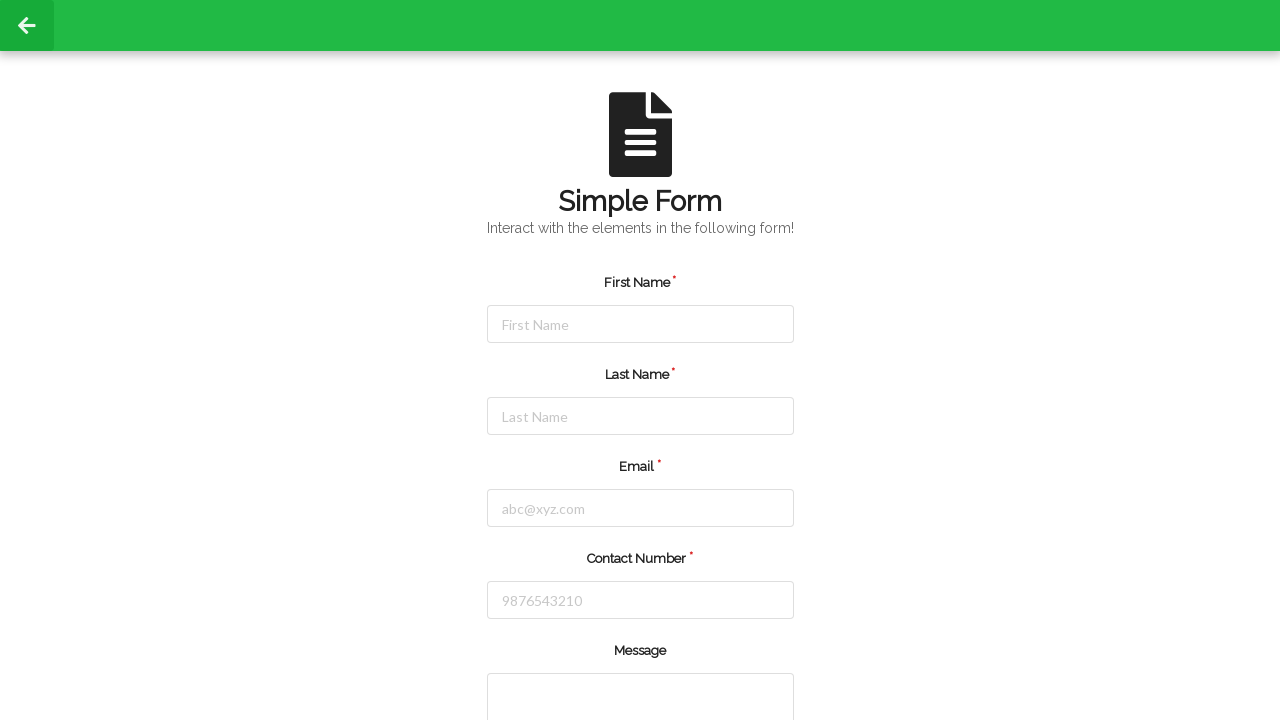

Cleared first name field on #firstName
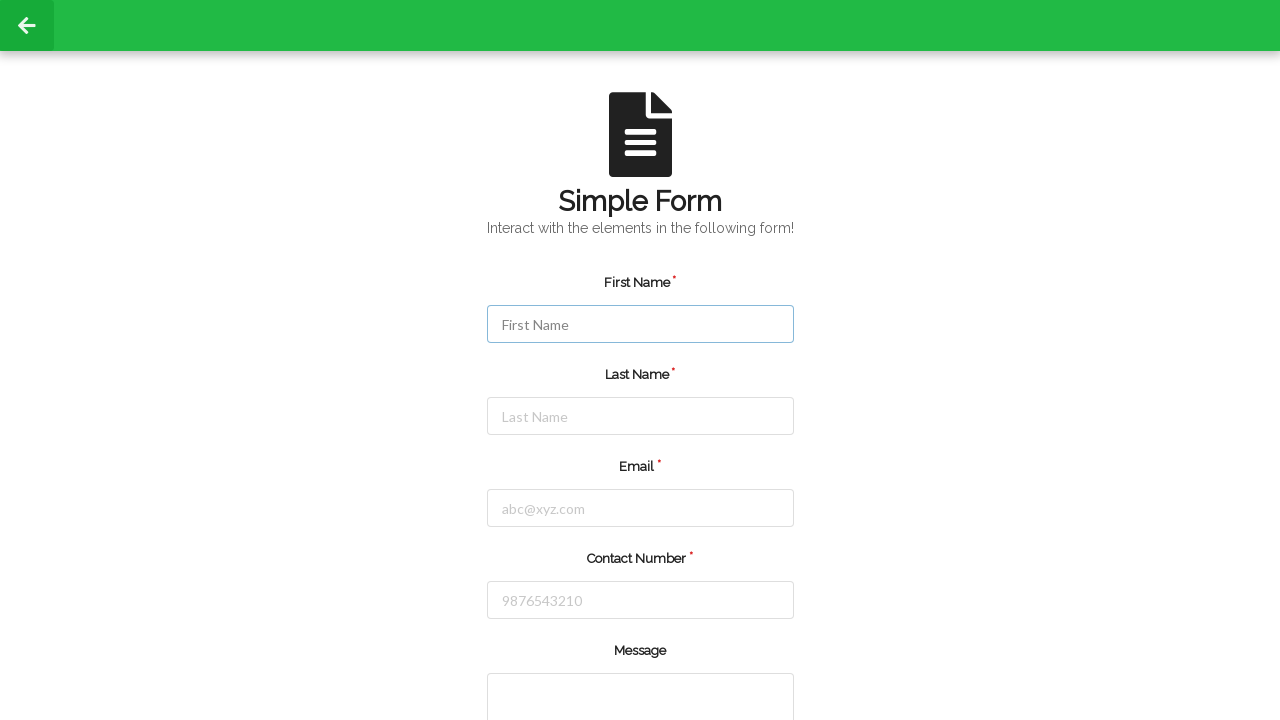

Filled first name field with 'Michael' on #firstName
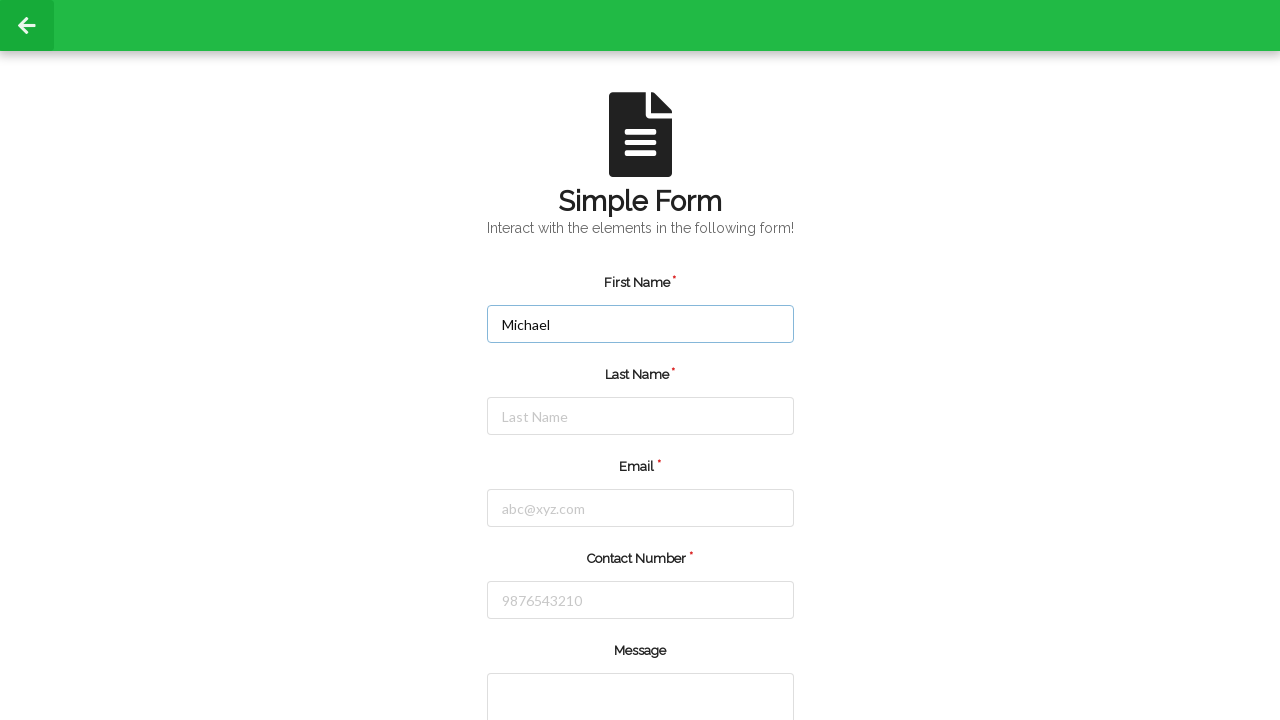

Cleared last name field on #lastName
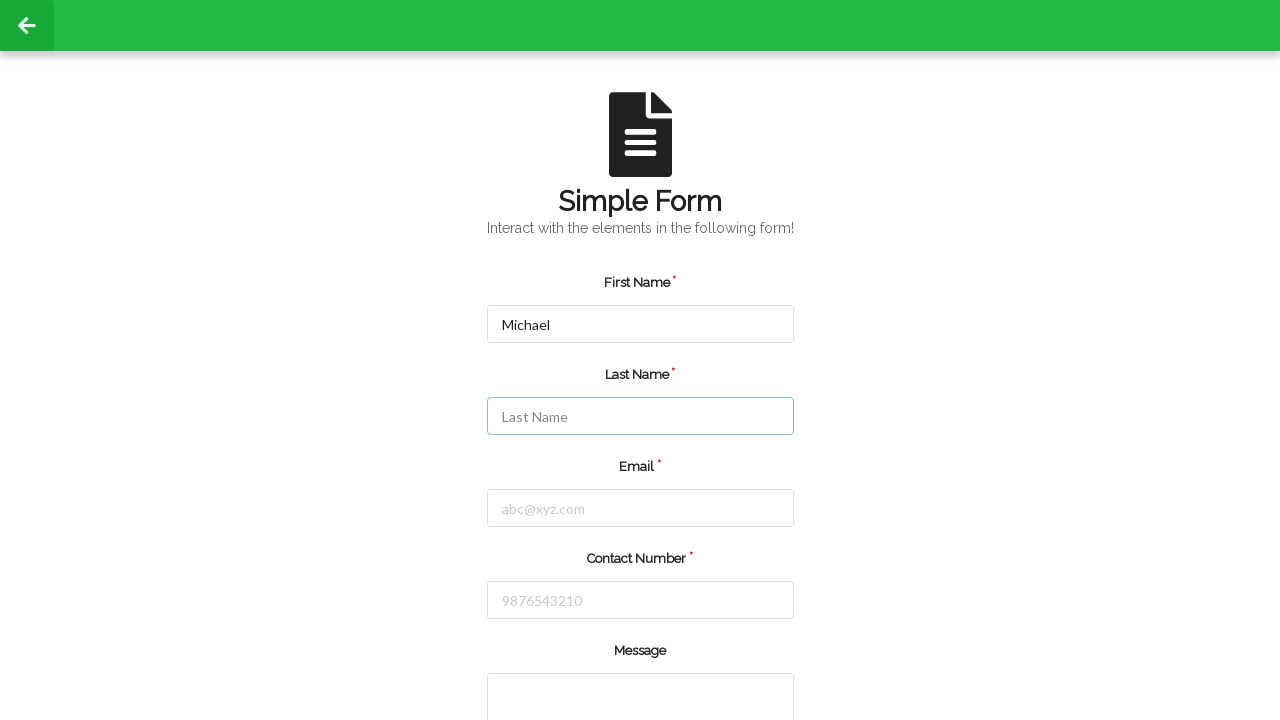

Filled last name field with 'Thompson' on #lastName
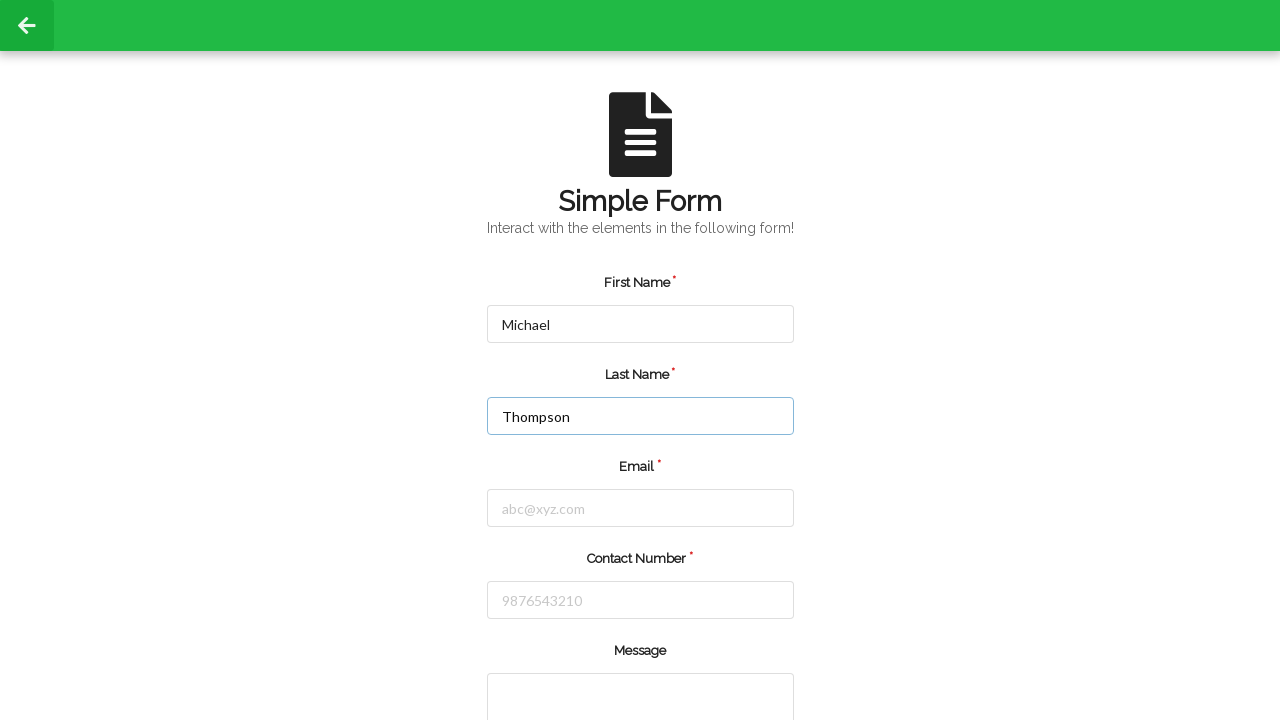

Cleared email field on #email
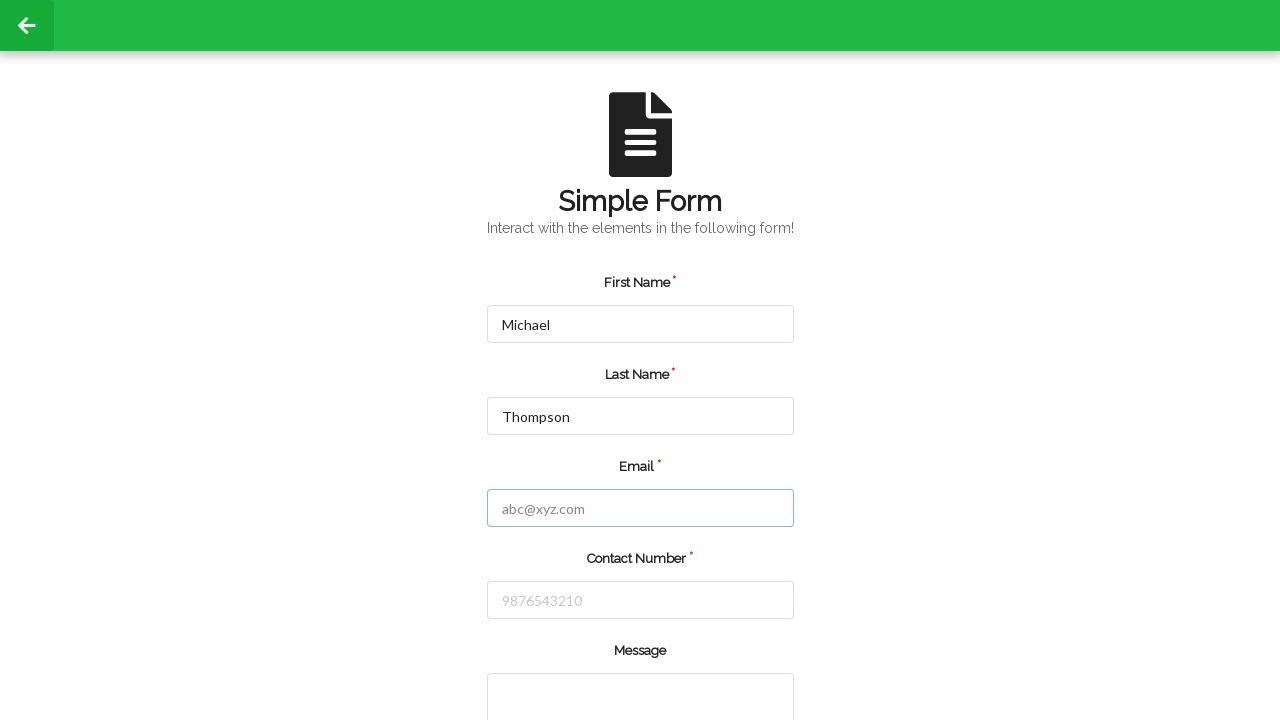

Filled email field with 'michael.thompson@example.com' on #email
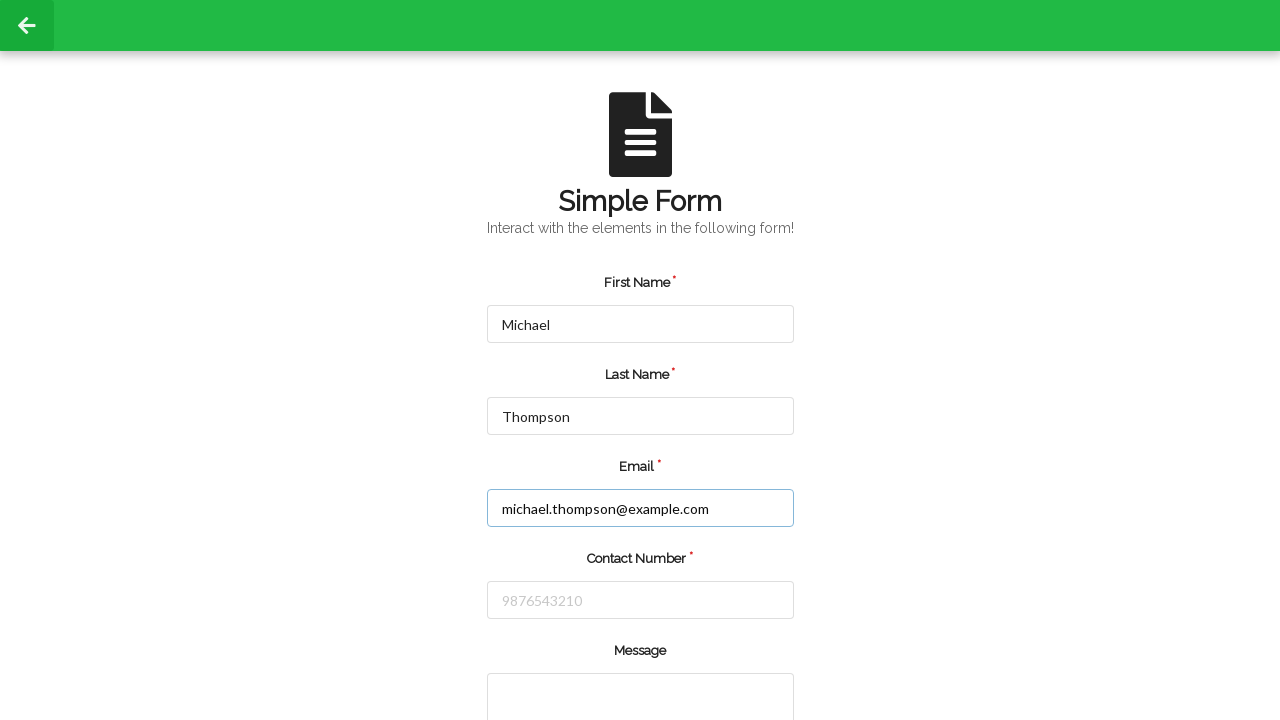

Cleared phone number field on #number
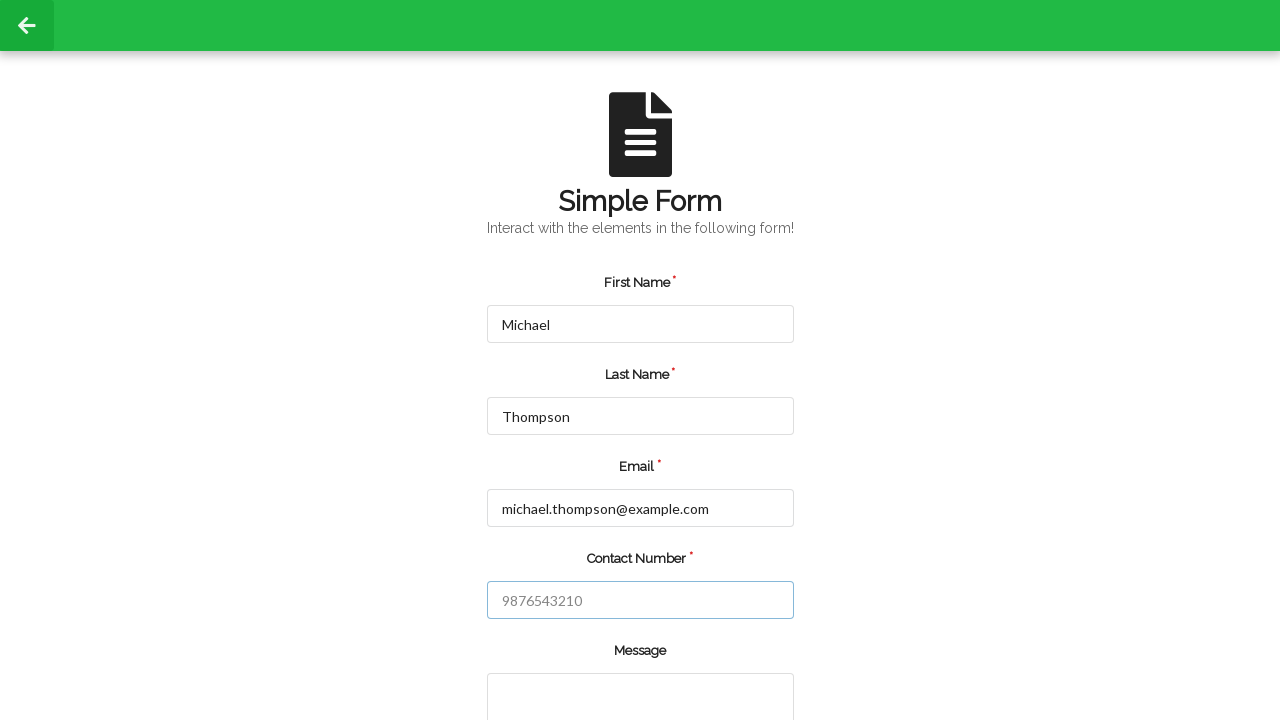

Filled phone number field with '5551234567' on #number
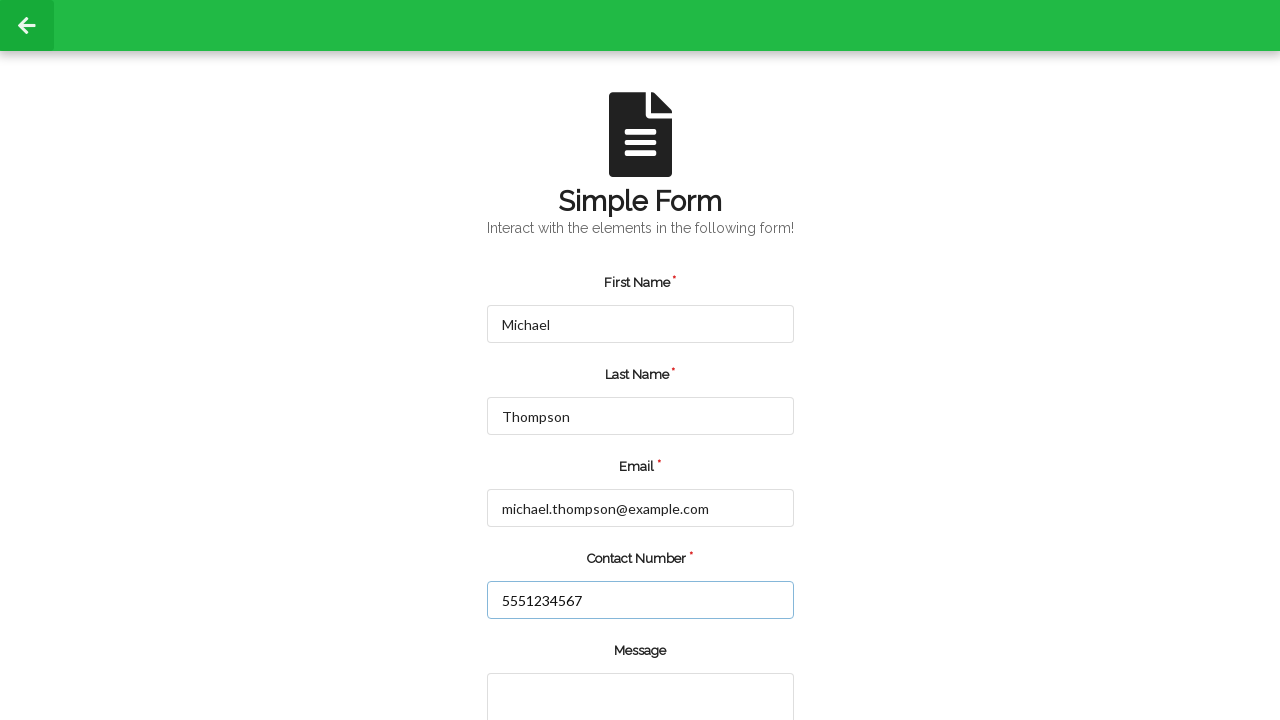

Clicked the green submit button at (558, 660) on input.green
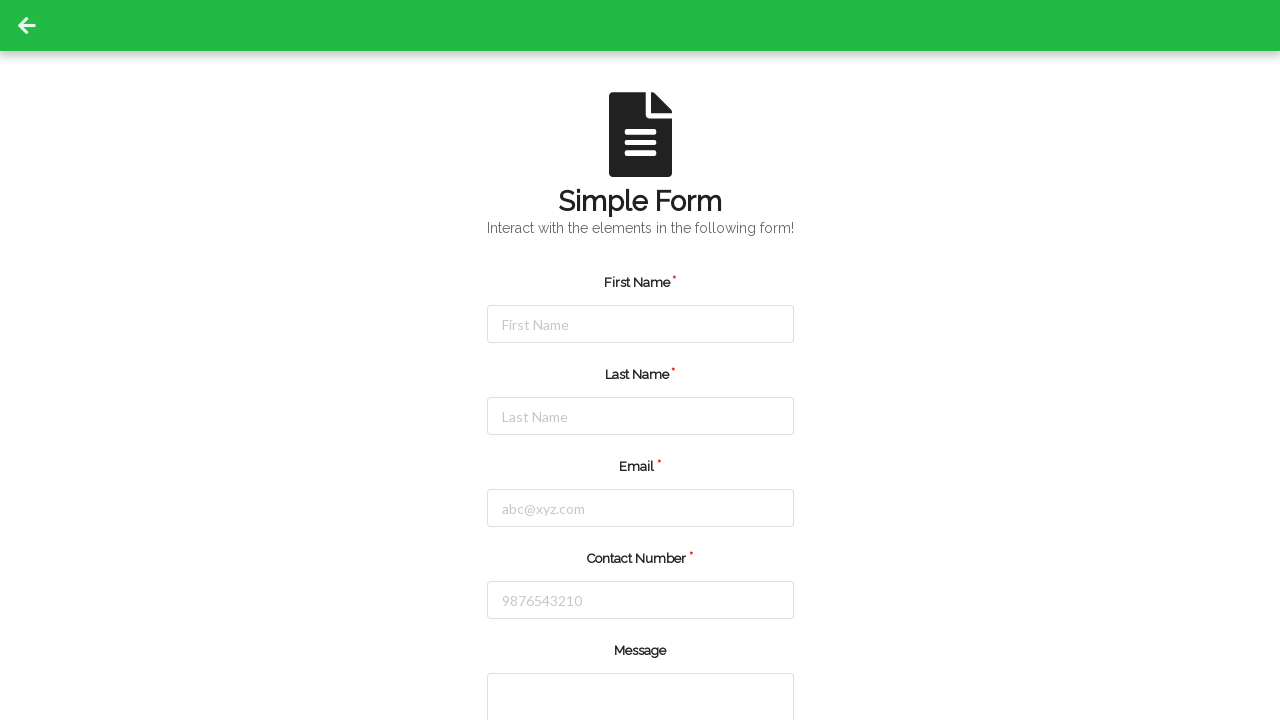

Set up alert dialog handler to accept dialogs
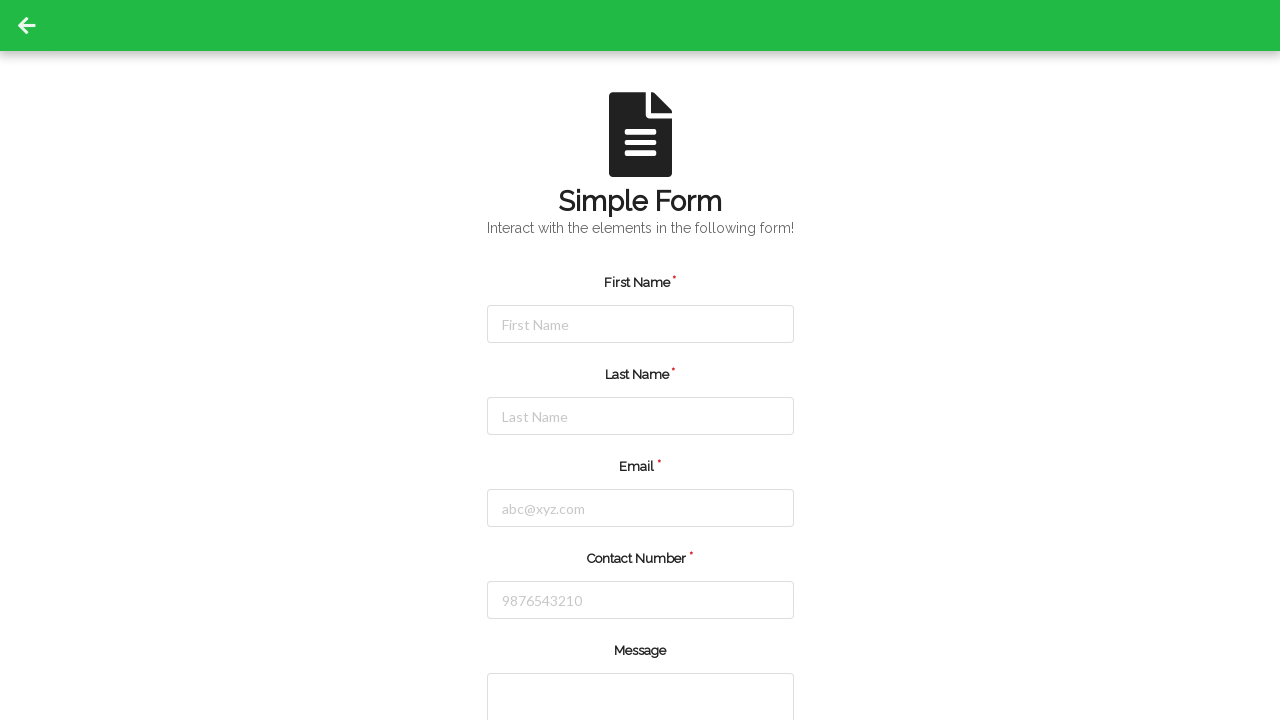

Waited 1 second for confirmation alert to appear and be handled
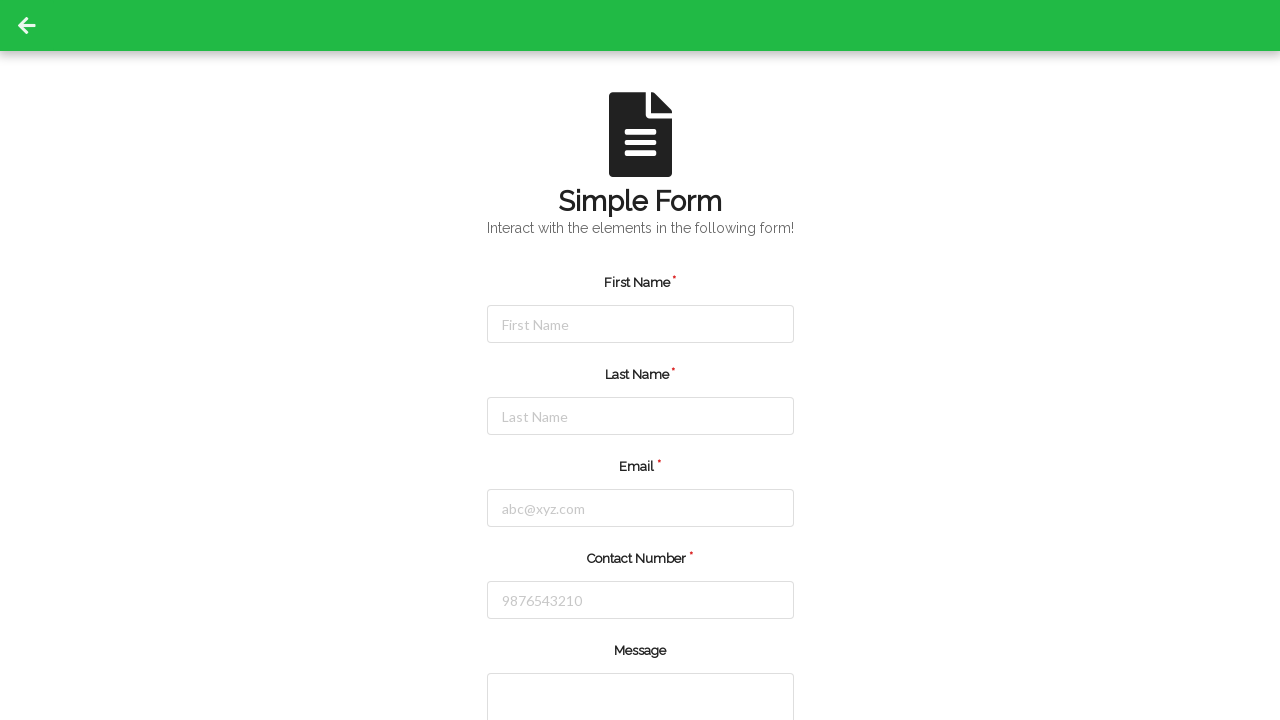

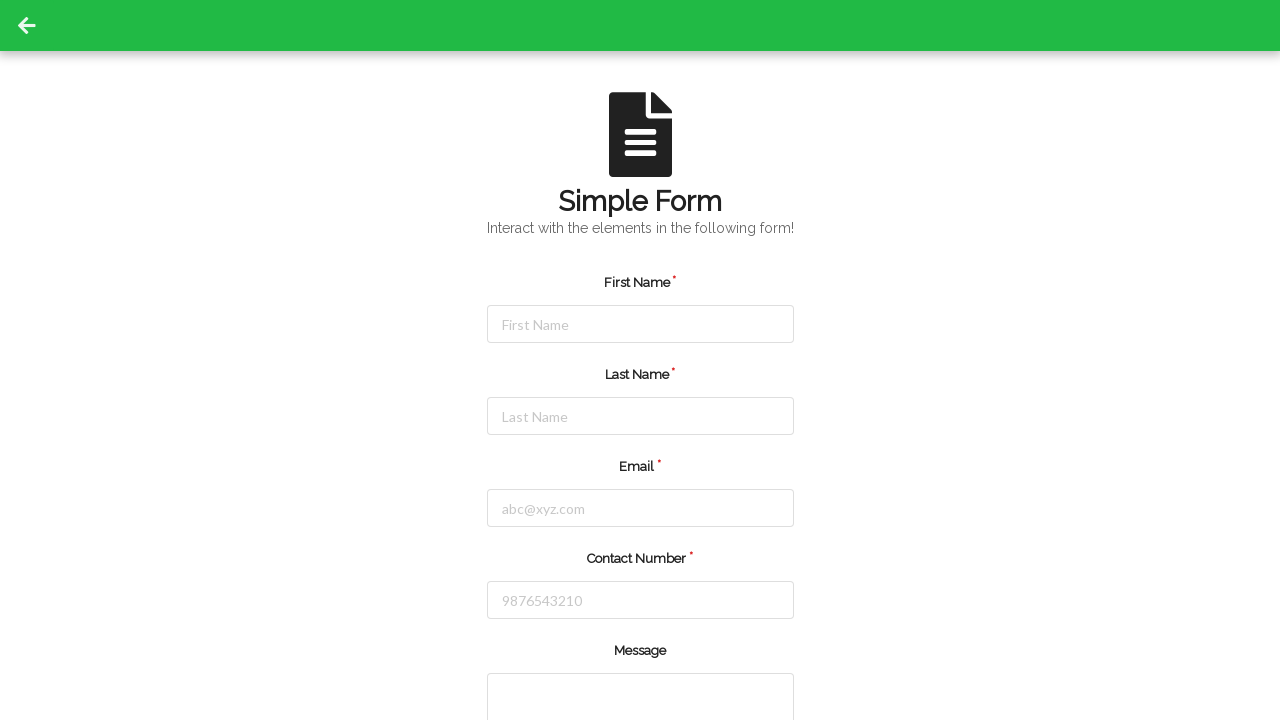